Tests the search functionality by entering a sports club name and verifying the page title

Starting URL: https://sportsport.ba/

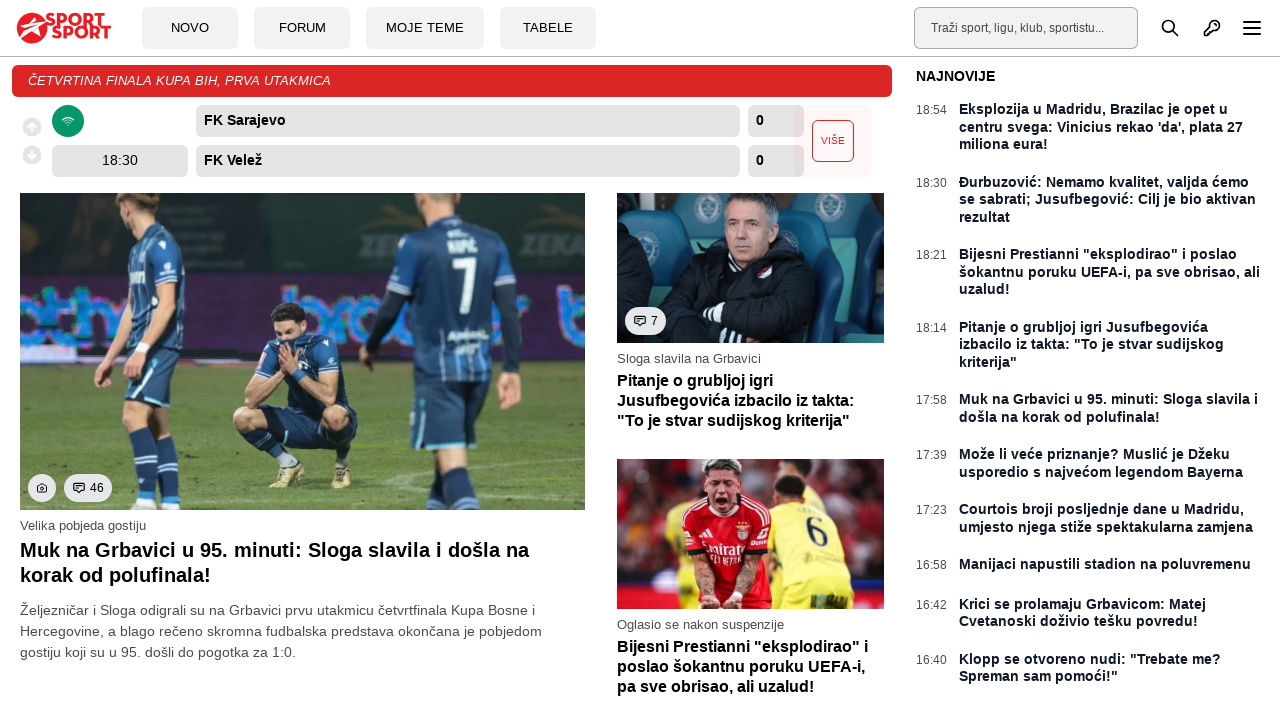

Clicked search input field at (1026, 28) on input[type=text]
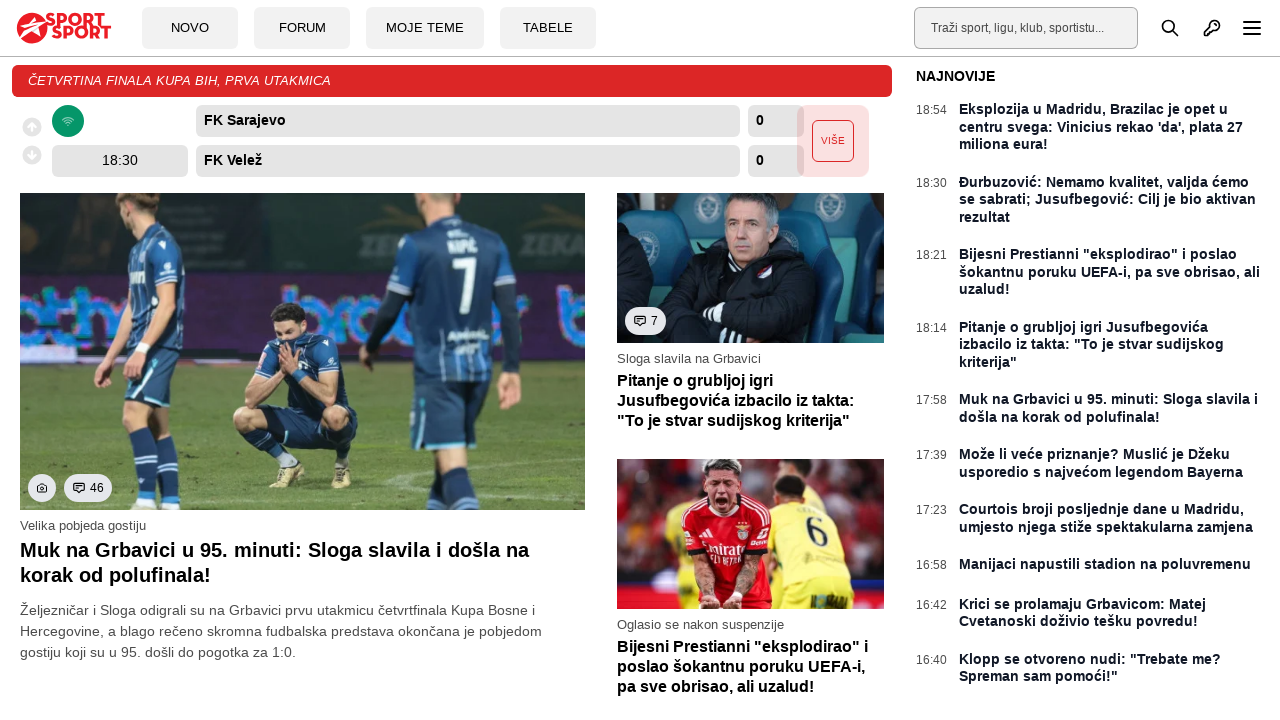

Cleared search input field on input[type=text]
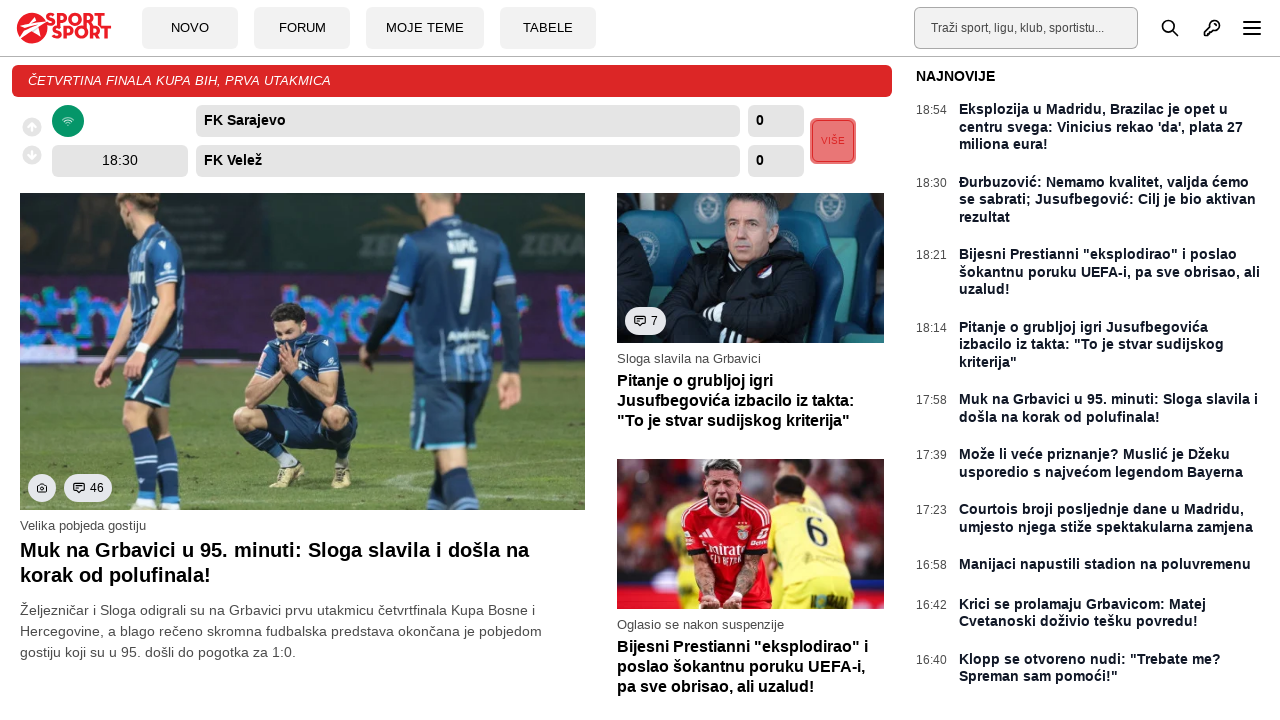

Typed 'KK Igman ' in search field on input[type=text]
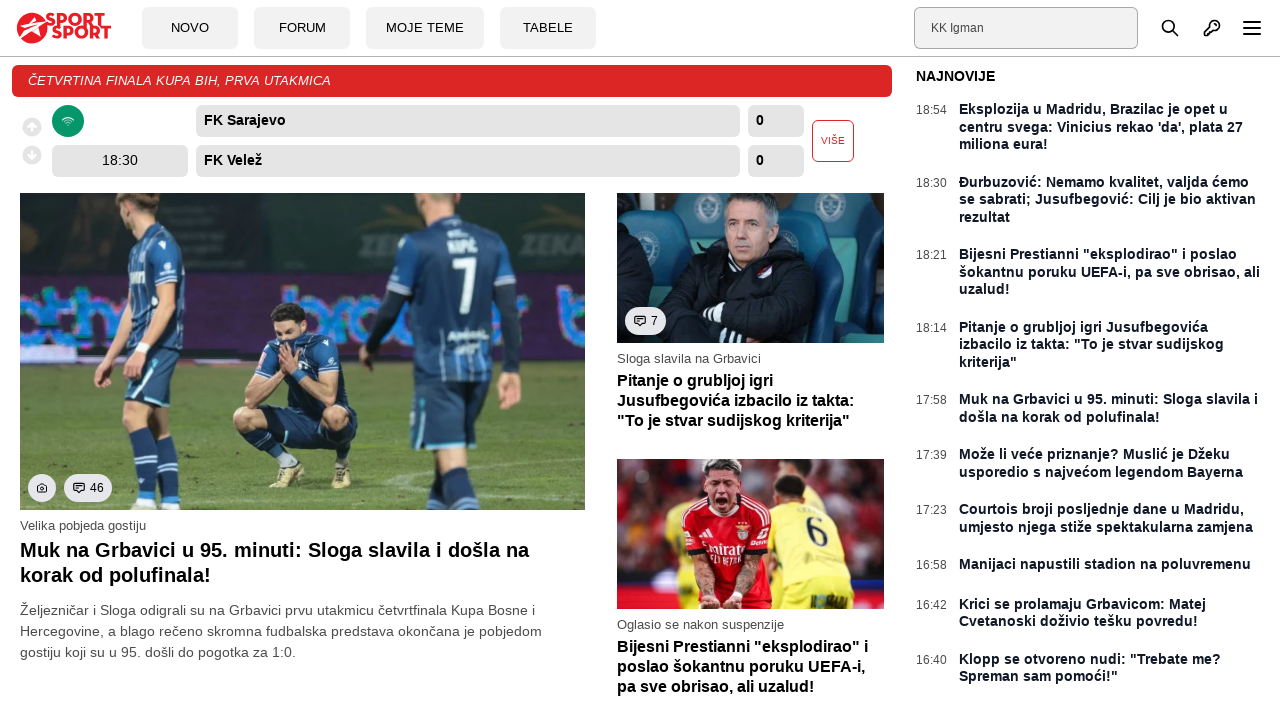

Waited 500ms for input processing
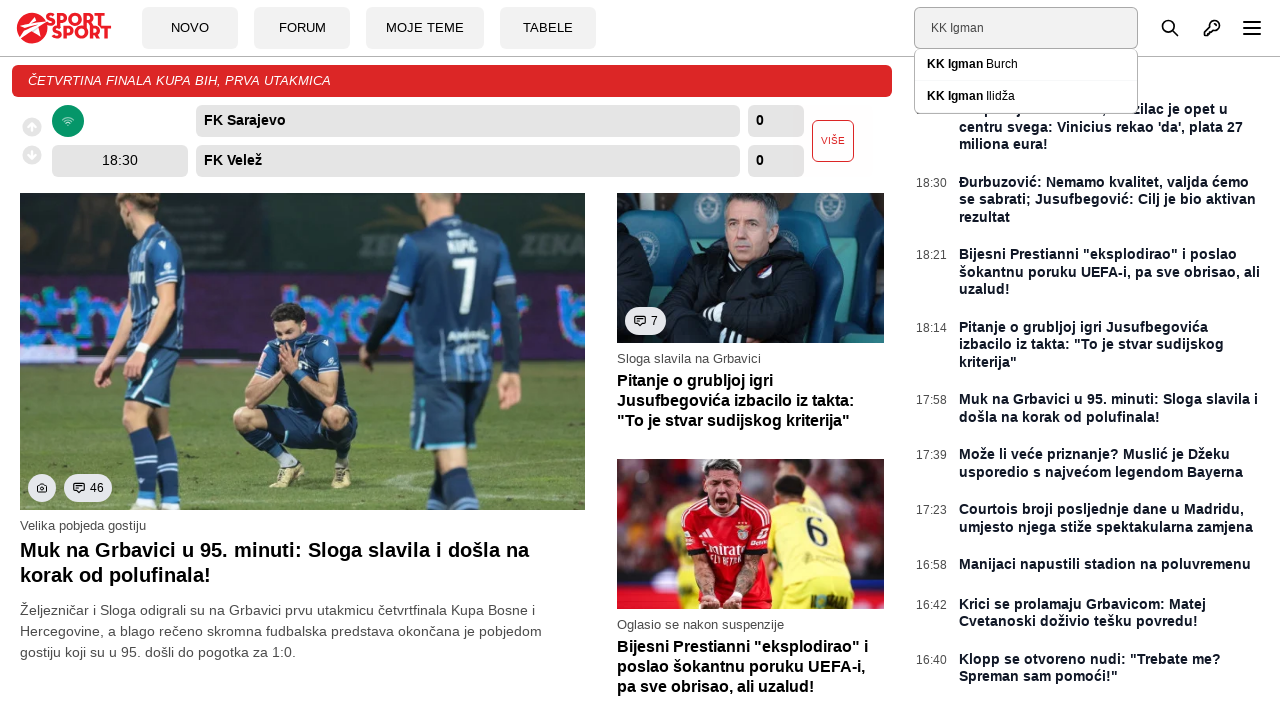

Typed 'Burch' to complete sports club name search query on input[type=text]
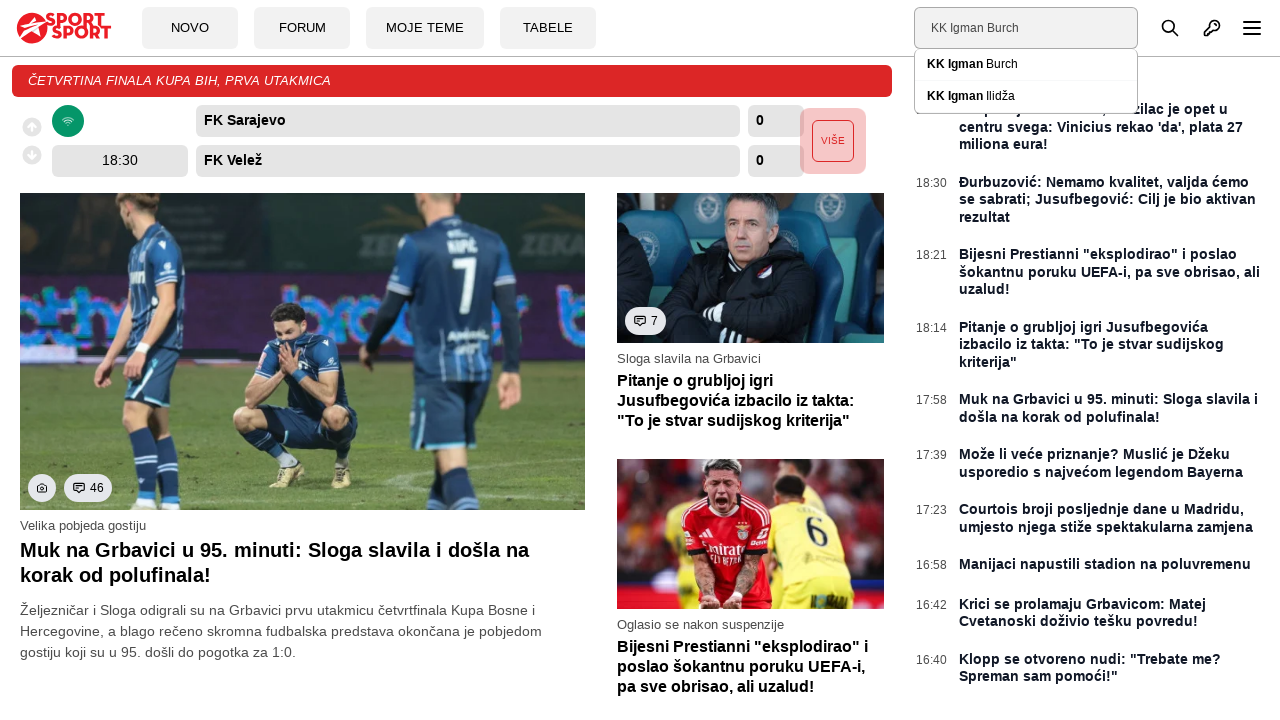

Waited 2000ms for search results to load
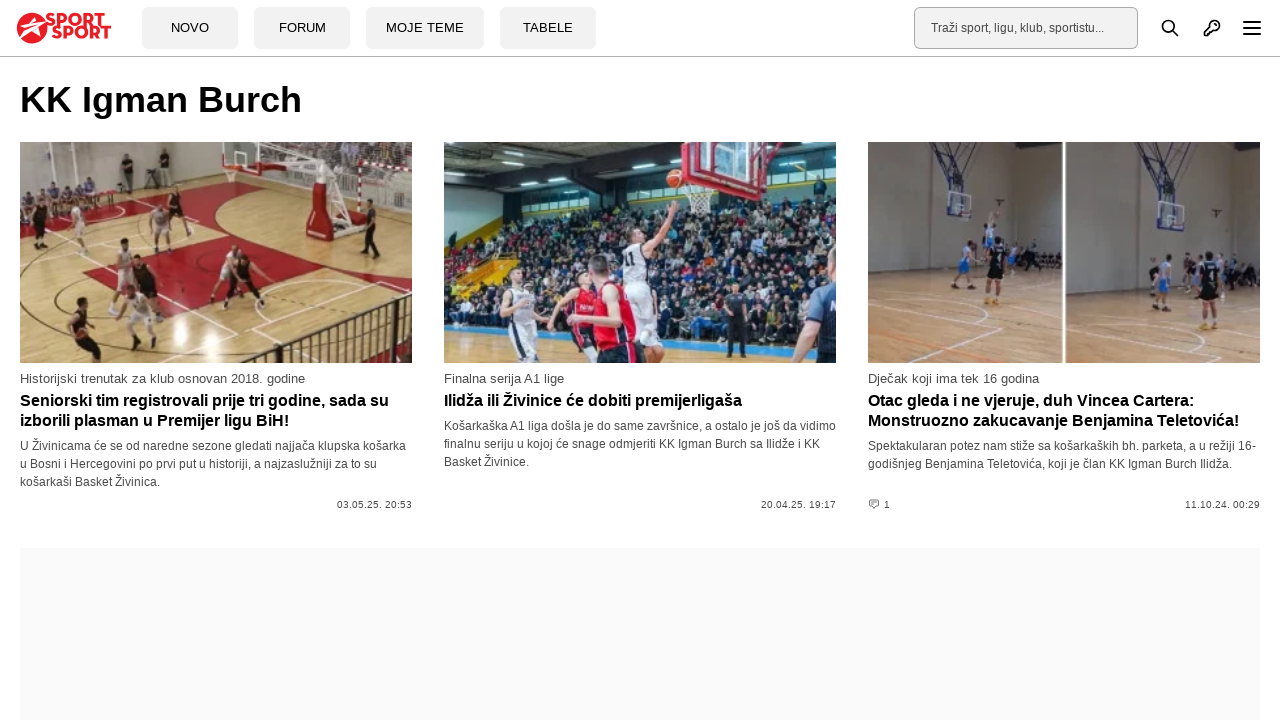

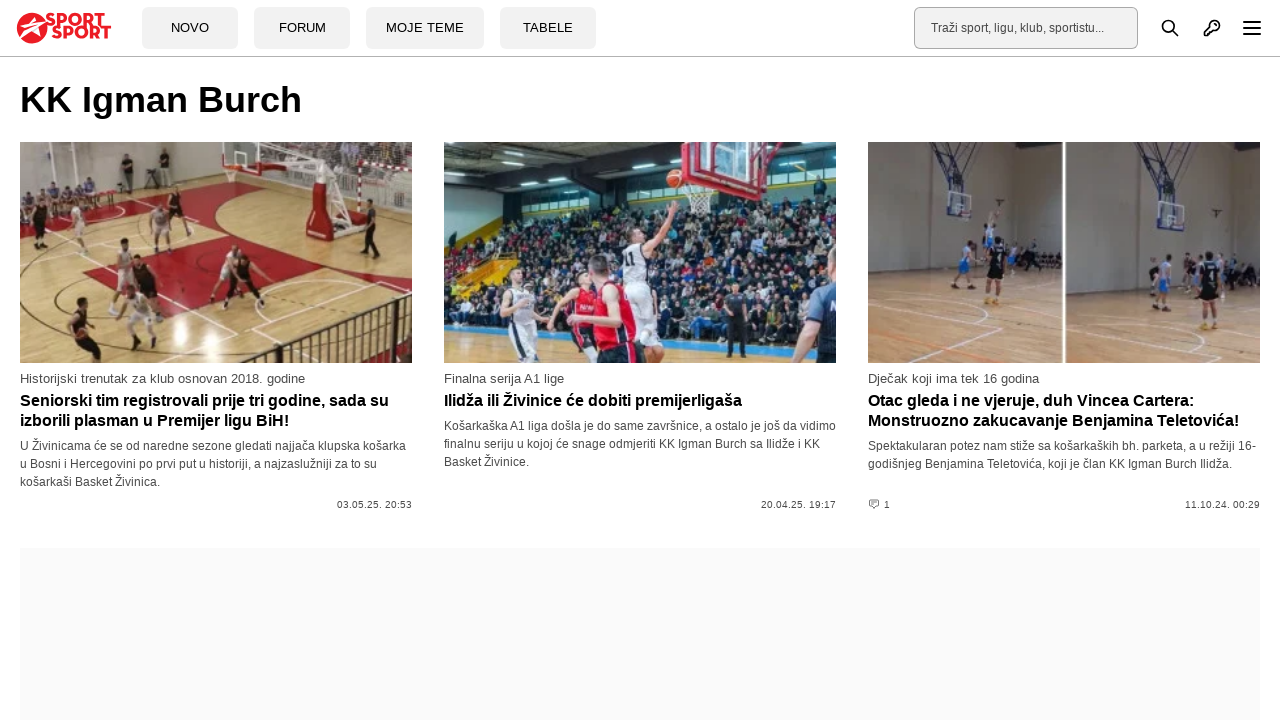